Tests the text box form on DemoQA by filling in full name, email, current address, and permanent address fields, then submitting the form and validating the output displays the entered information correctly.

Starting URL: https://demoqa.com/text-box

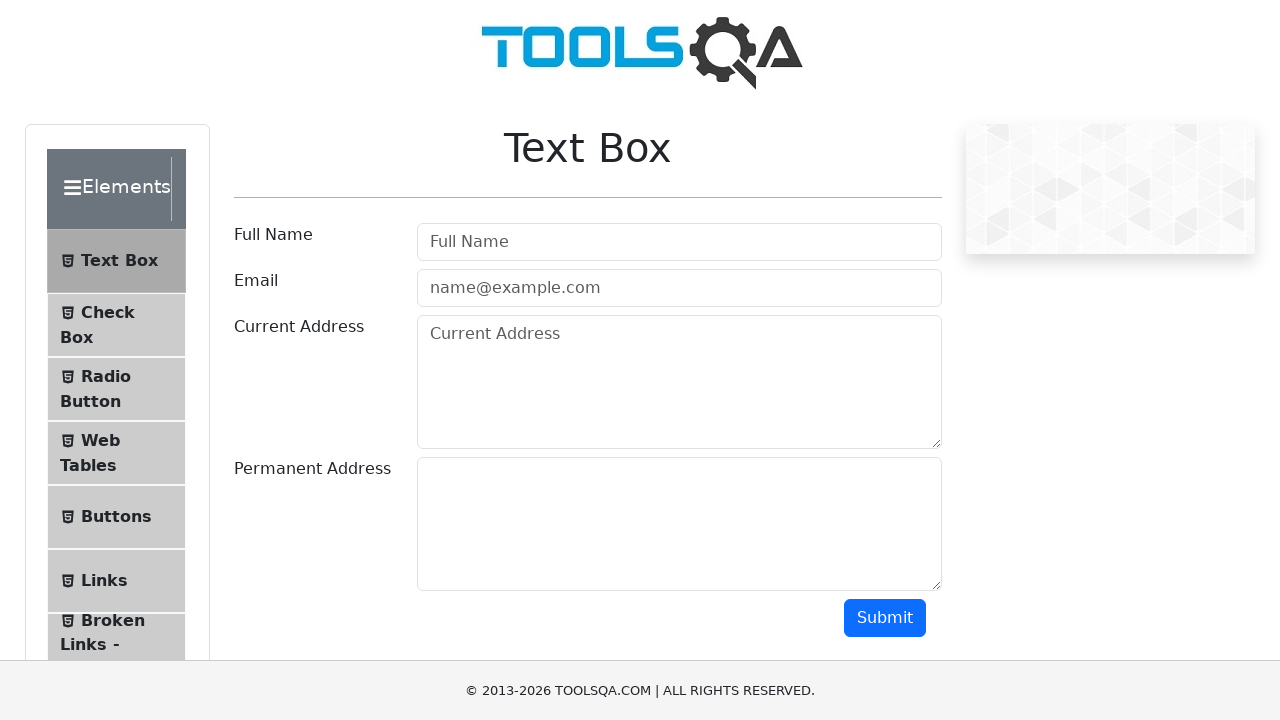

Filled full name field with 'Mateus' on #userName
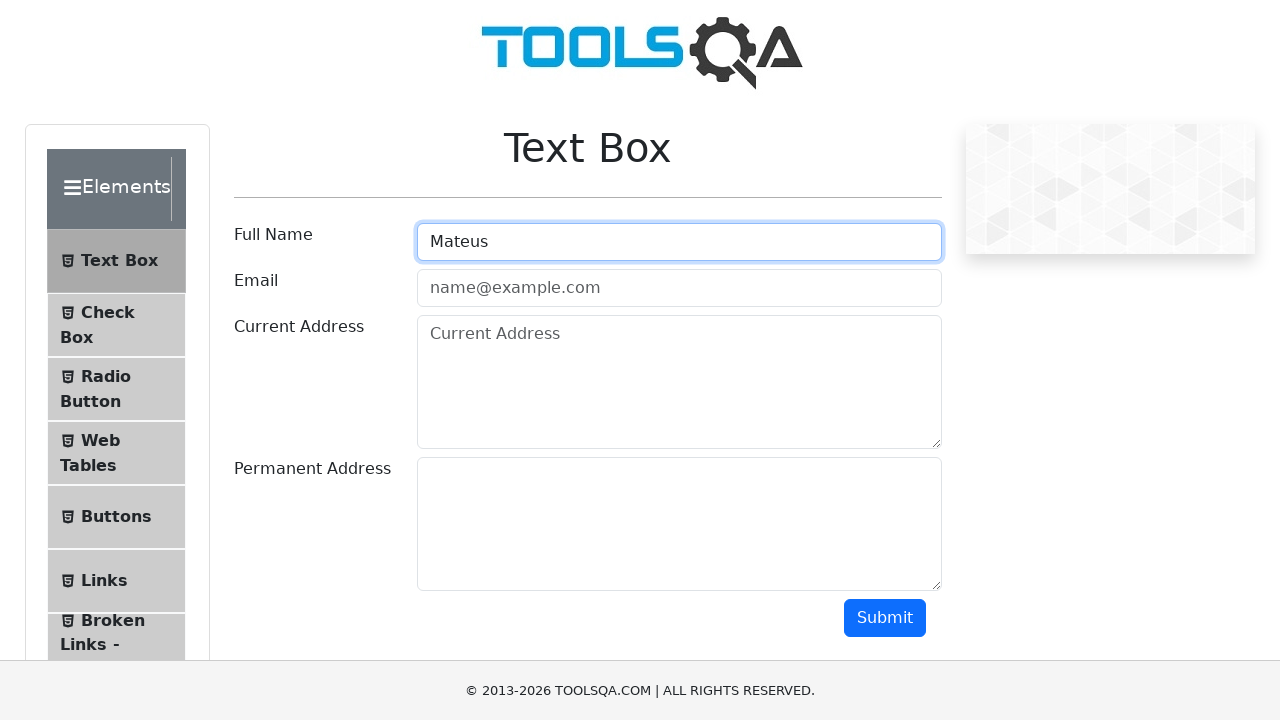

Filled email field with 'matt@gmail.com' on #userEmail
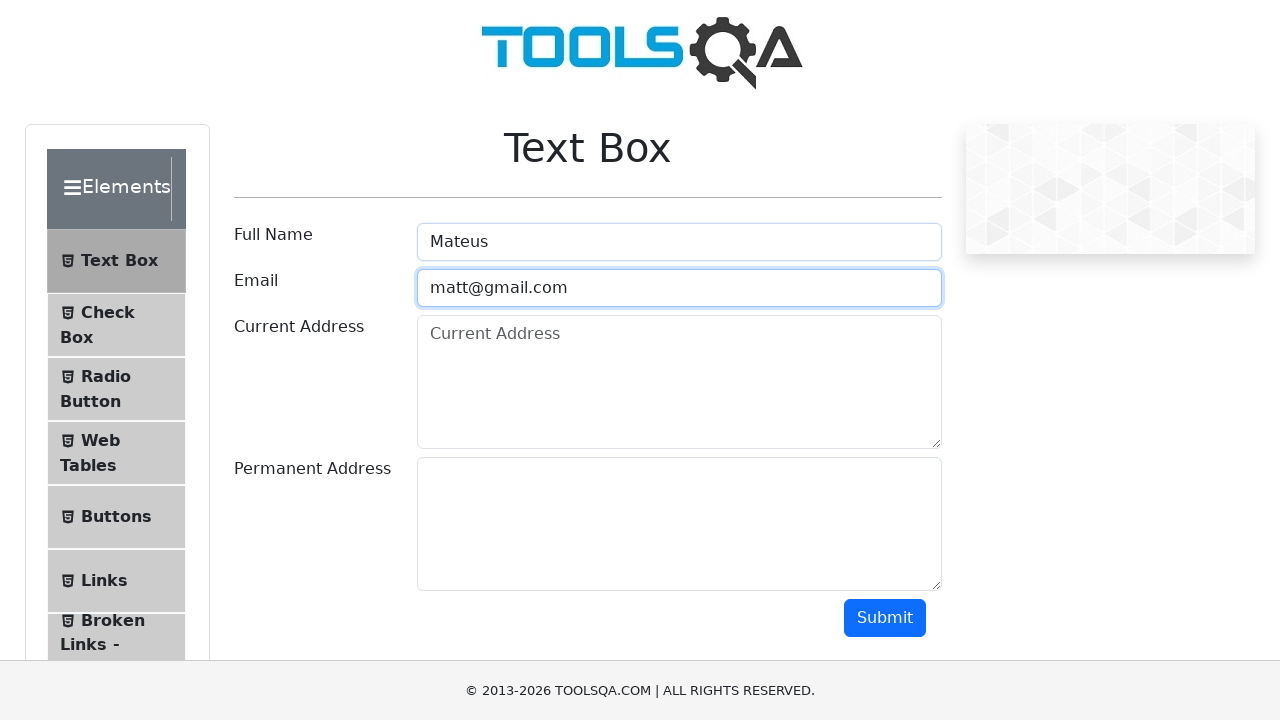

Filled current address field with 'Rua Josefina, 12' on #currentAddress
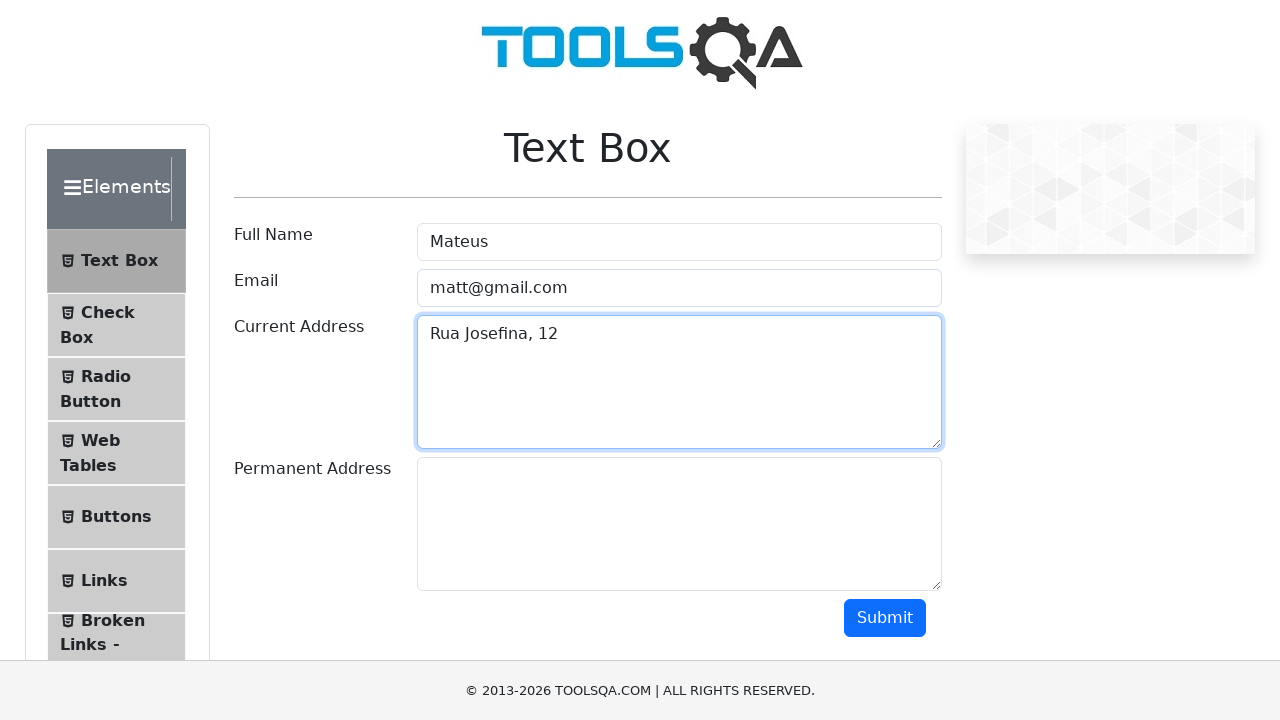

Filled permanent address field with 'Rua Paulina, 2321' on #permanentAddress
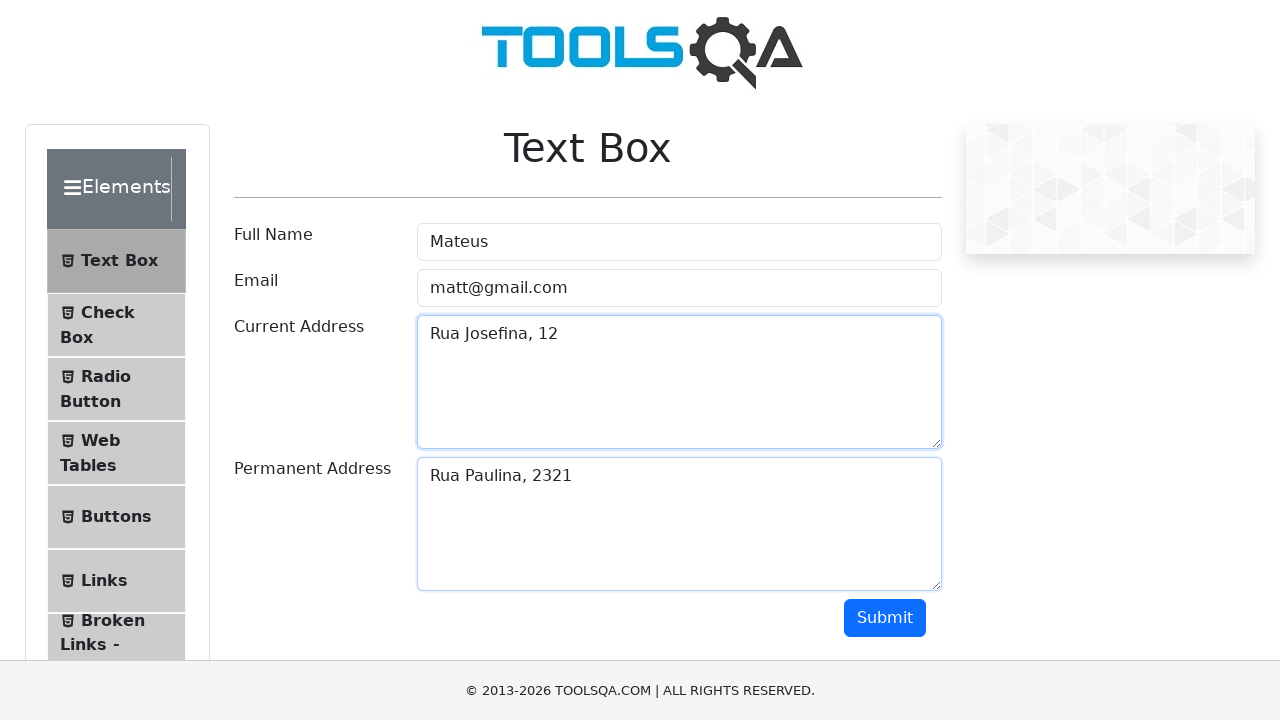

Scrolled submit button into view
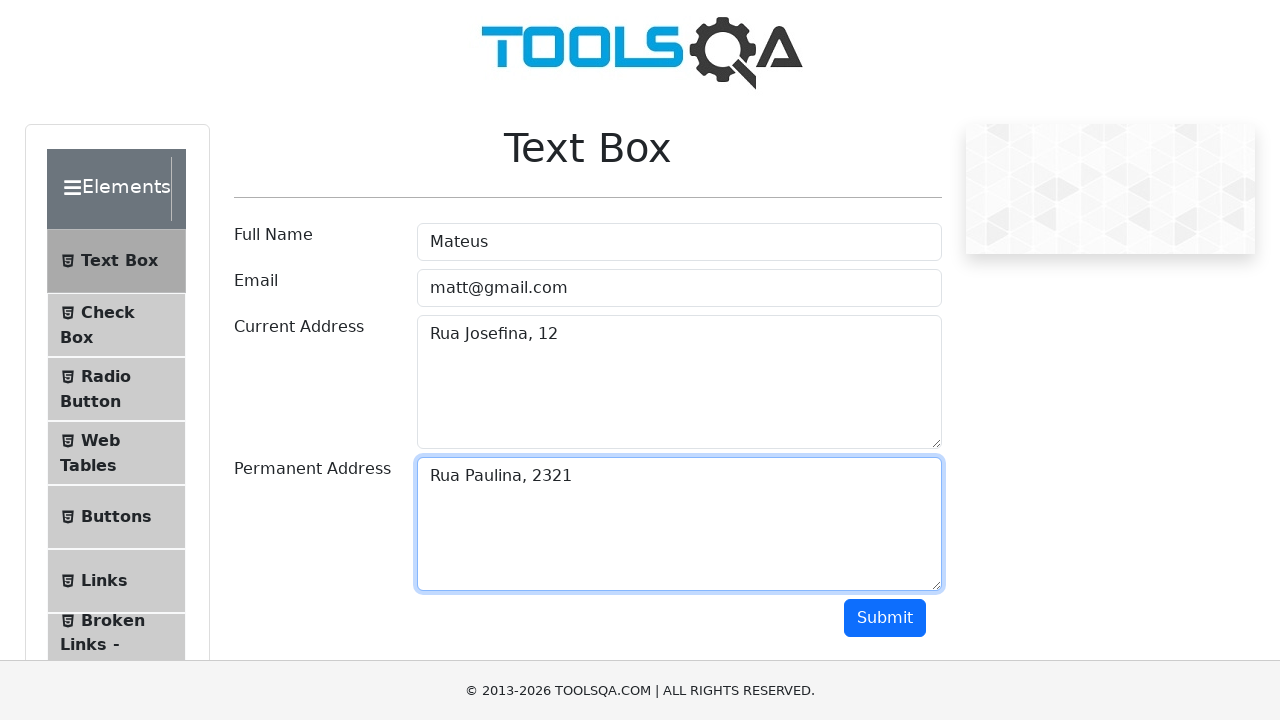

Clicked submit button to submit form at (885, 618) on #submit
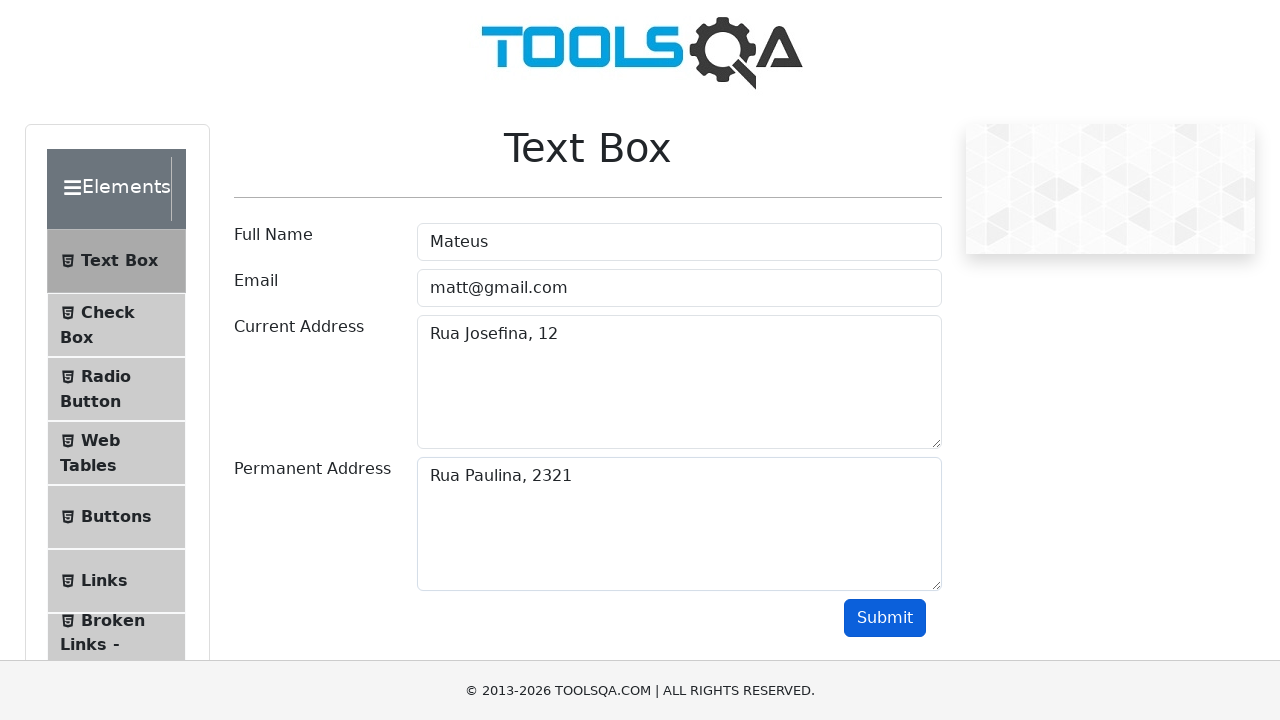

Waited for output name field to appear
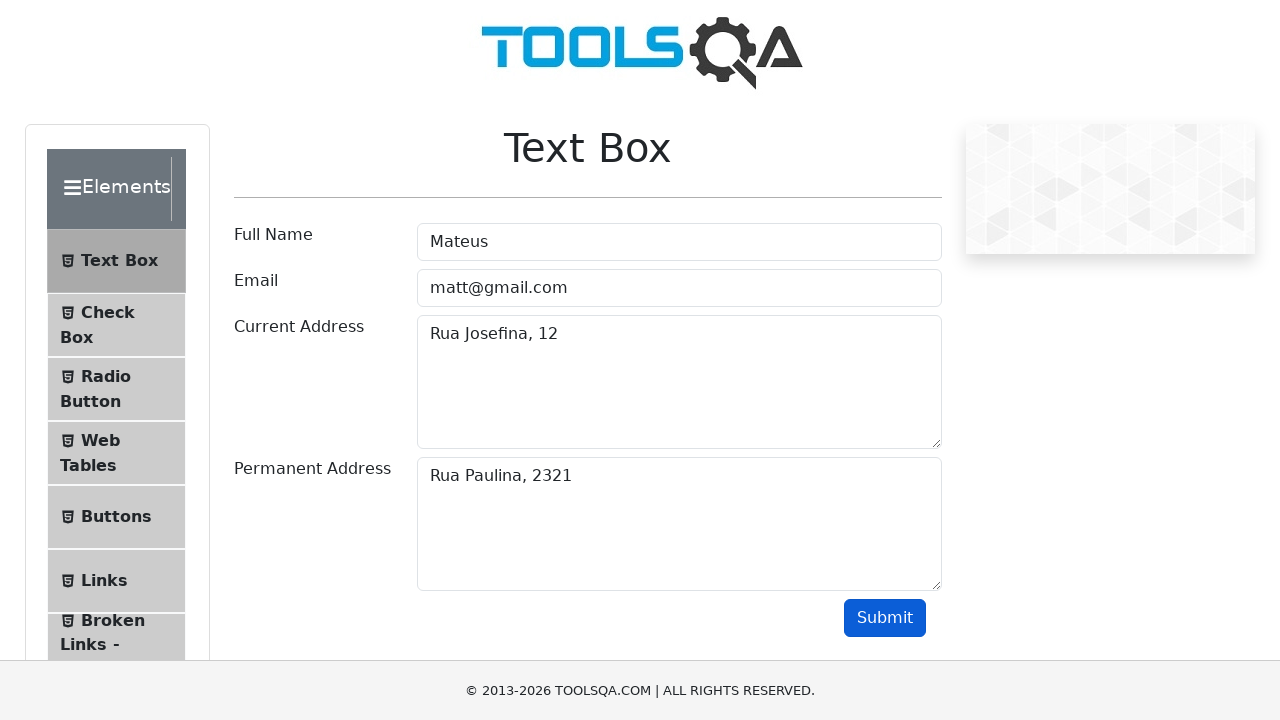

Retrieved output name from form submission
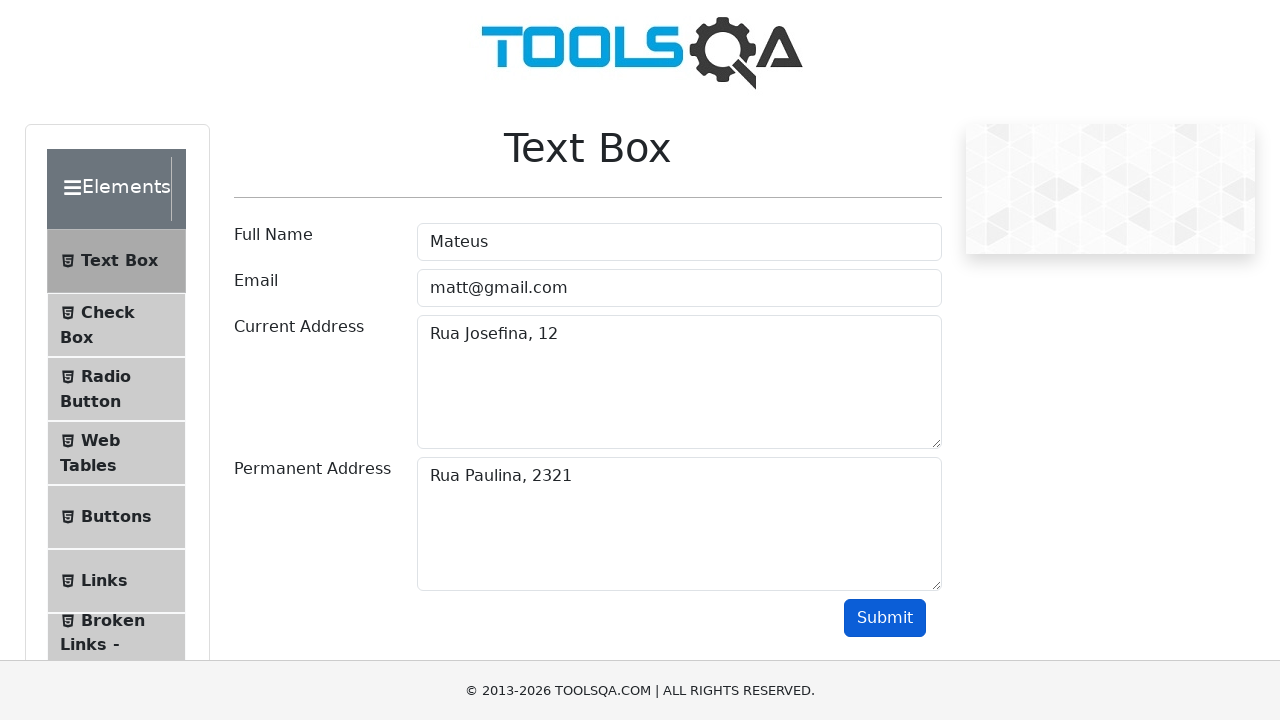

Retrieved output email from form submission
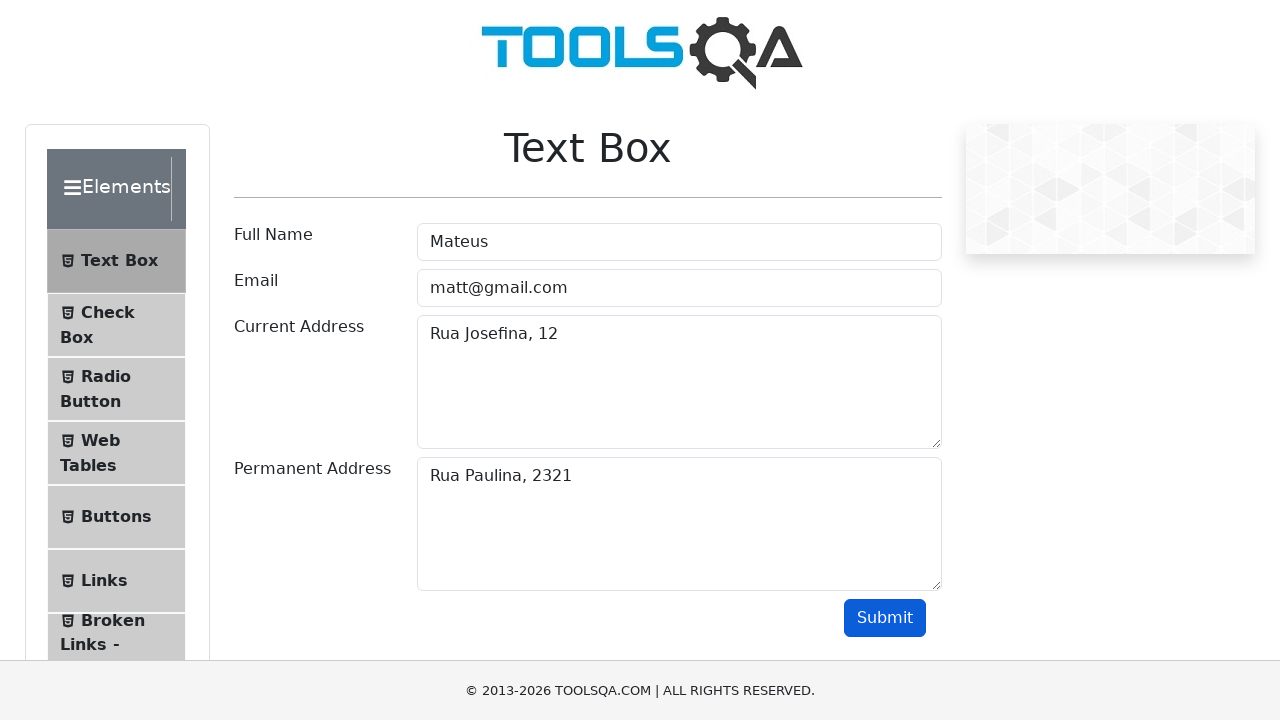

Retrieved output current address from form submission
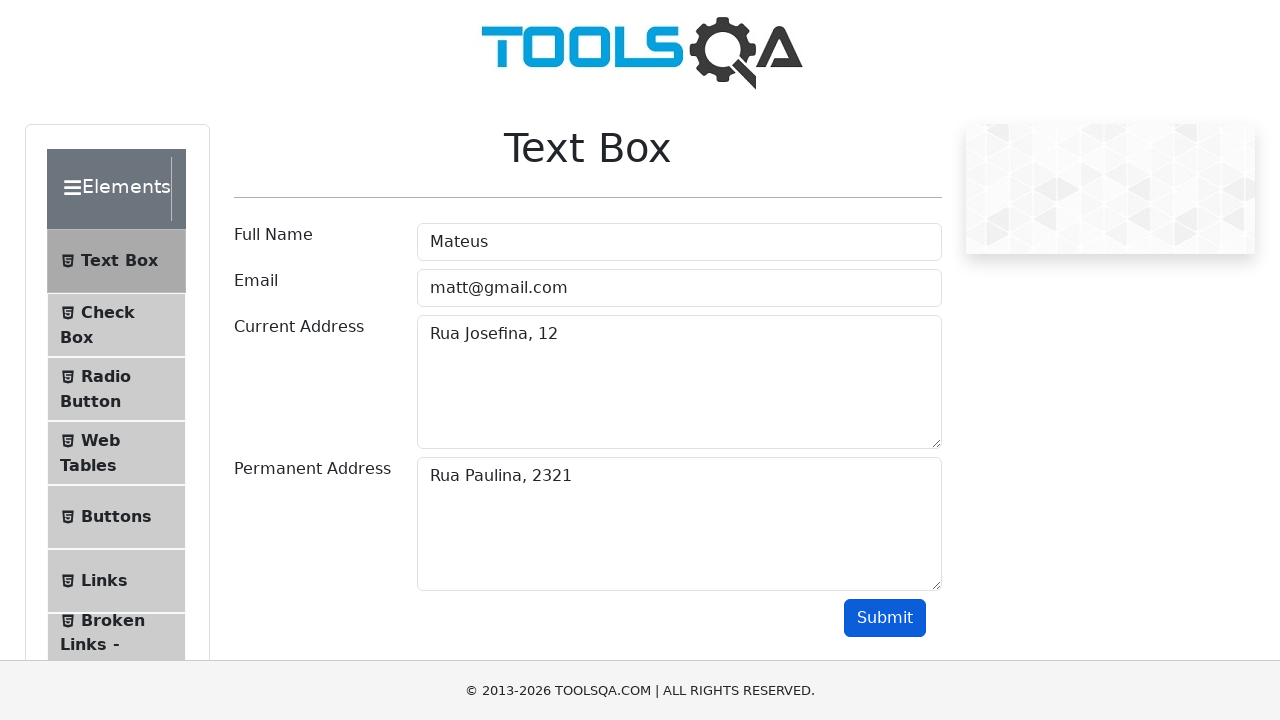

Retrieved output permanent address from form submission
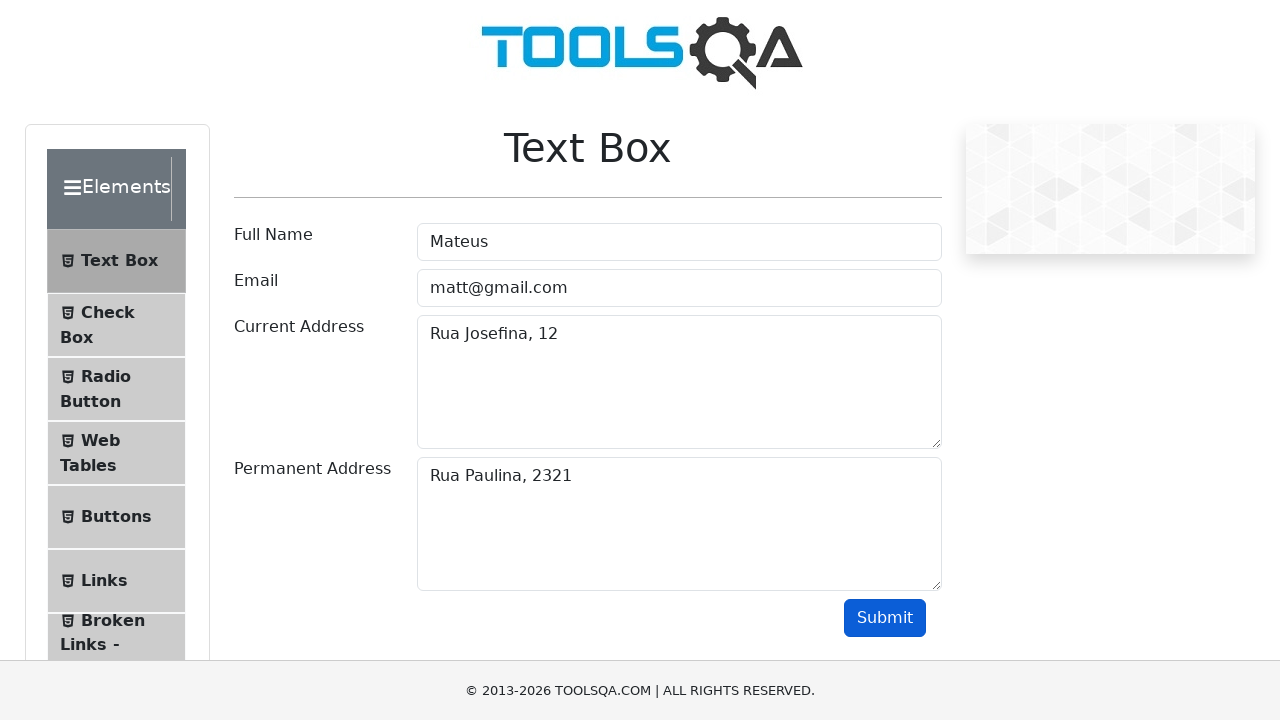

Validated that output name contains 'Mateus'
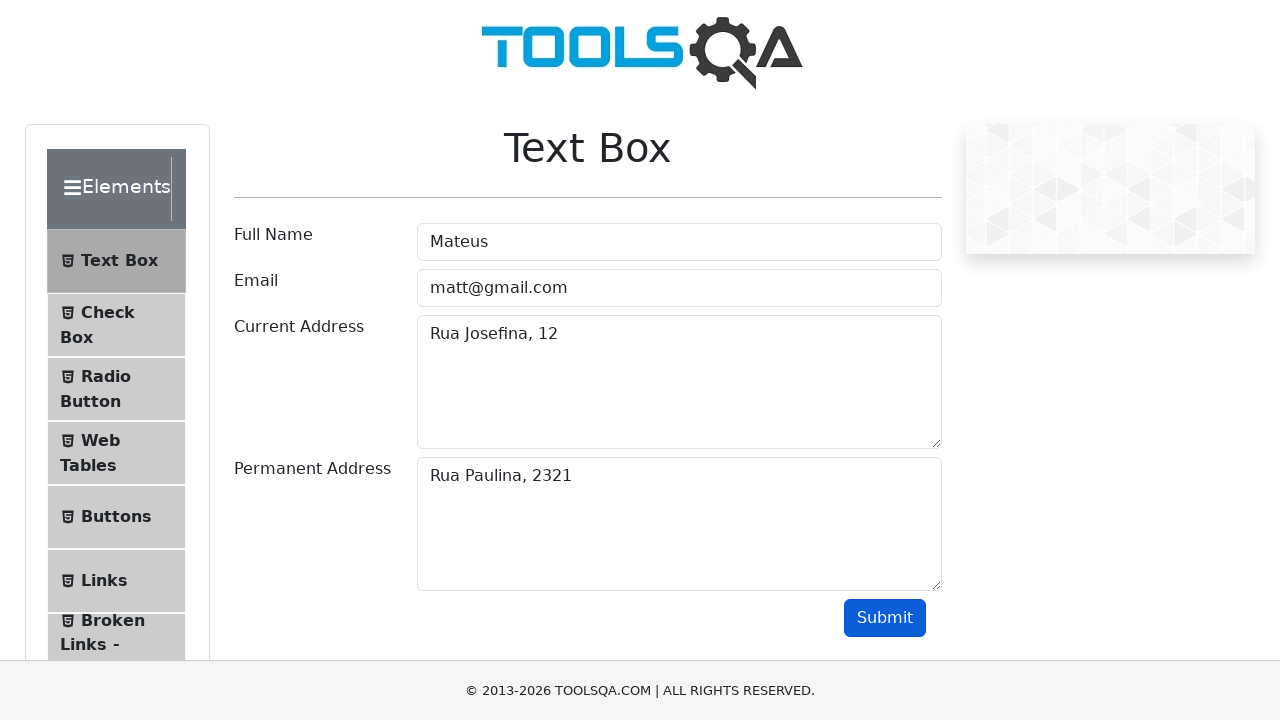

Validated that output email contains 'matt@gmail.com'
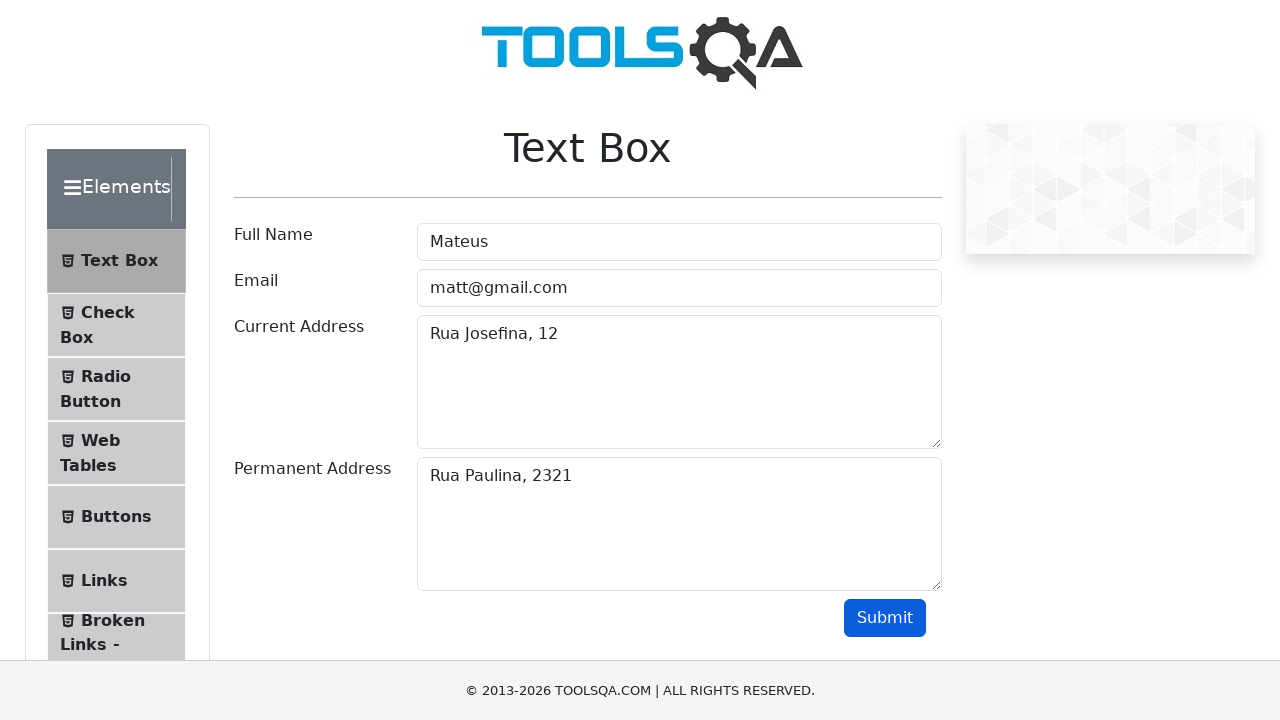

Validated that output current address contains 'Rua Josefina, 12'
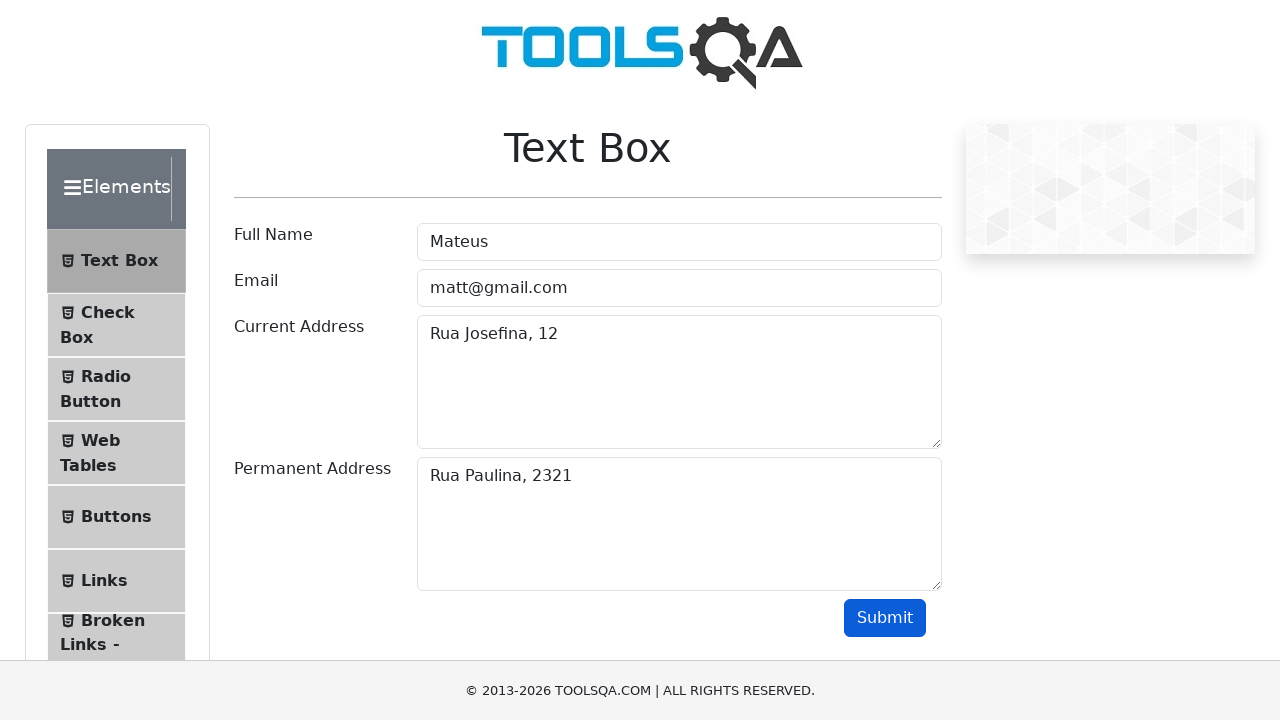

Validated that output permanent address contains 'Rua Paulina, 2321'
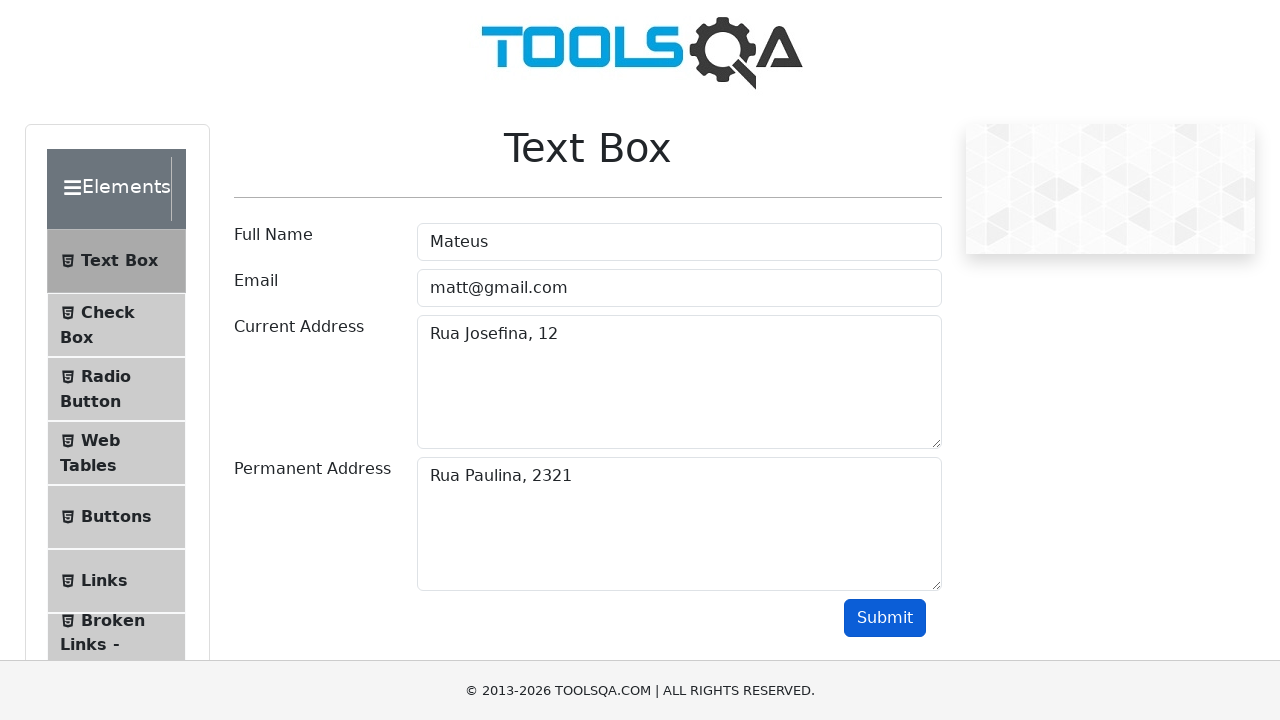

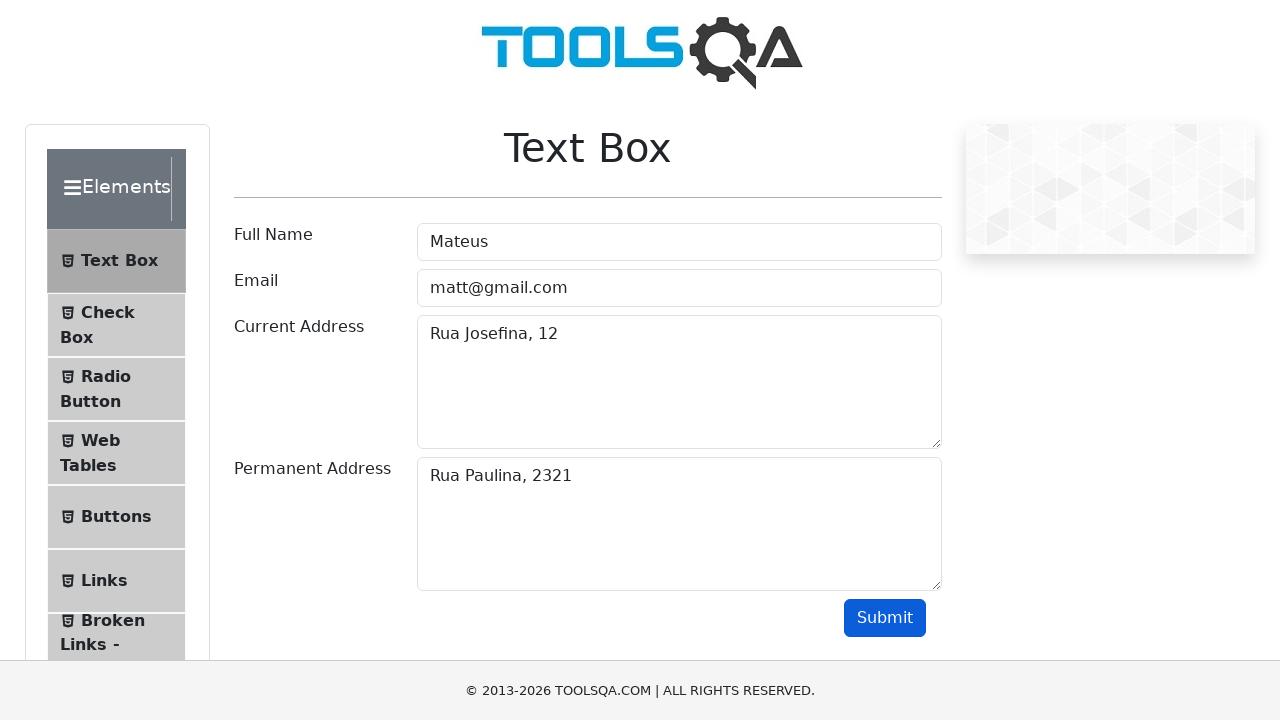